Navigates to an automation practice page and performs table operations by iterating through table rows to find a specific entry and verify the corresponding position value

Starting URL: https://rahulshettyacademy.com/AutomationPractice/

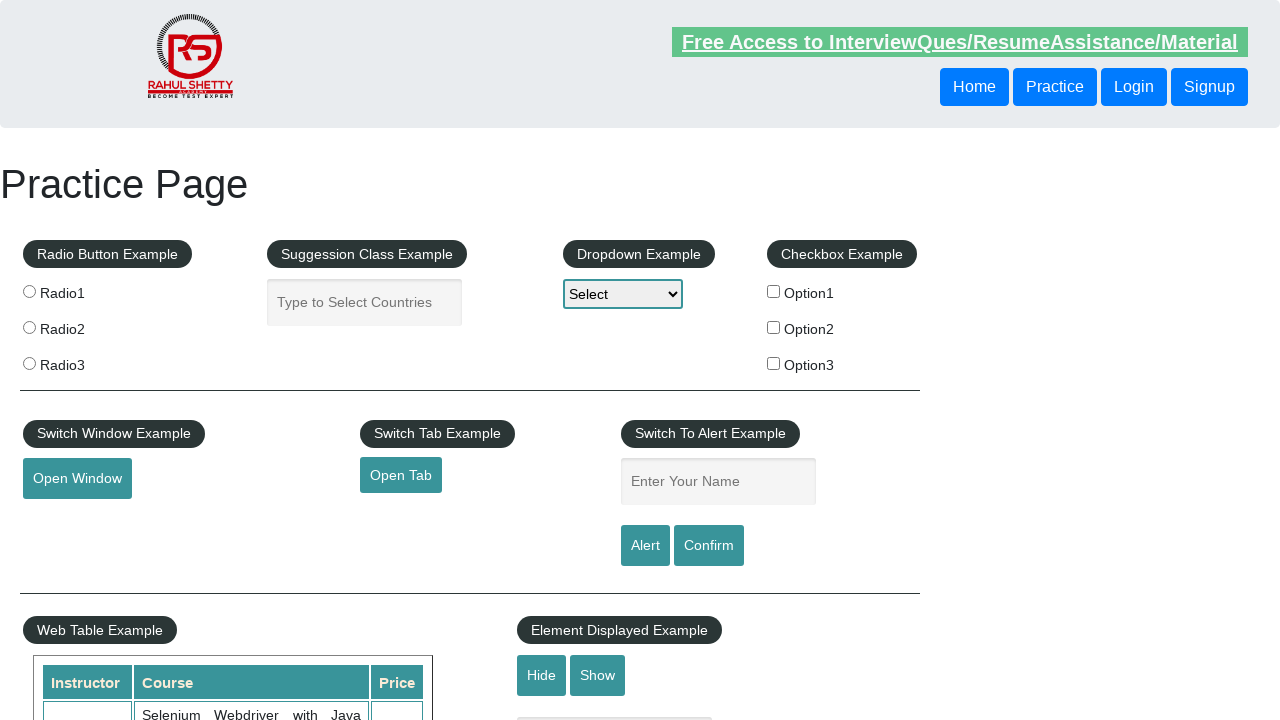

Waited for page to load with networkidle state
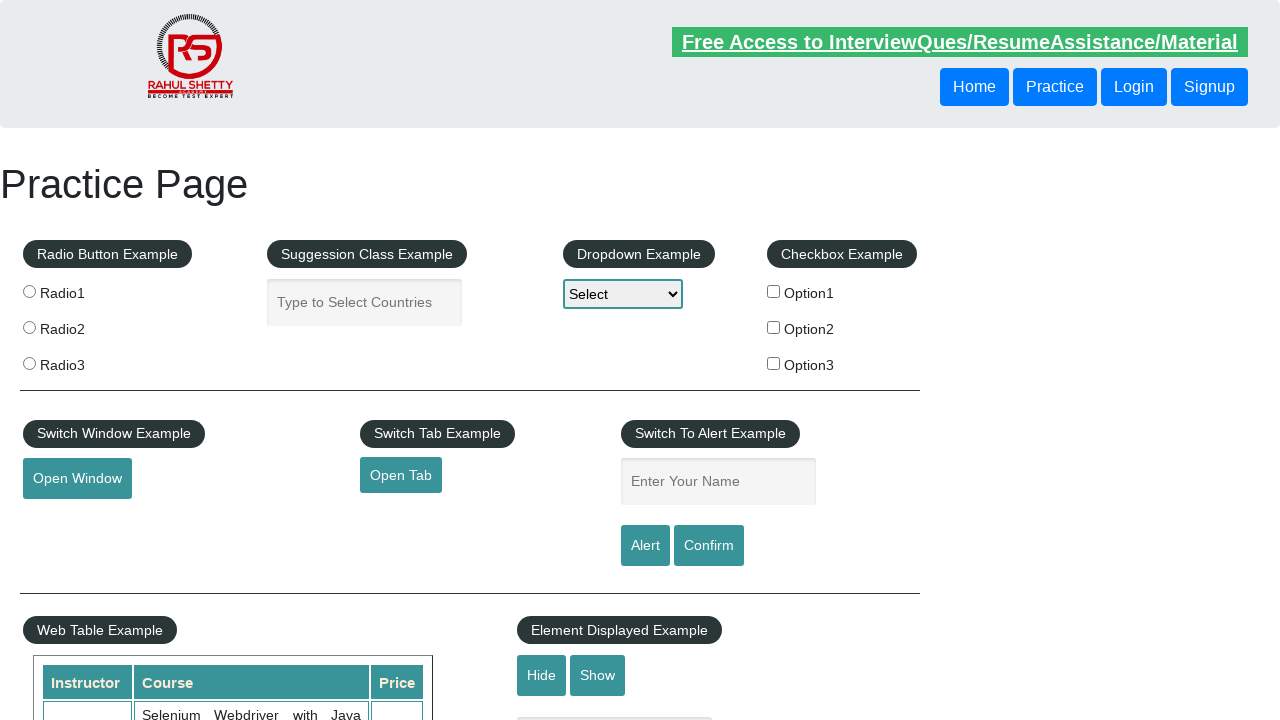

Located all first column cells in the table
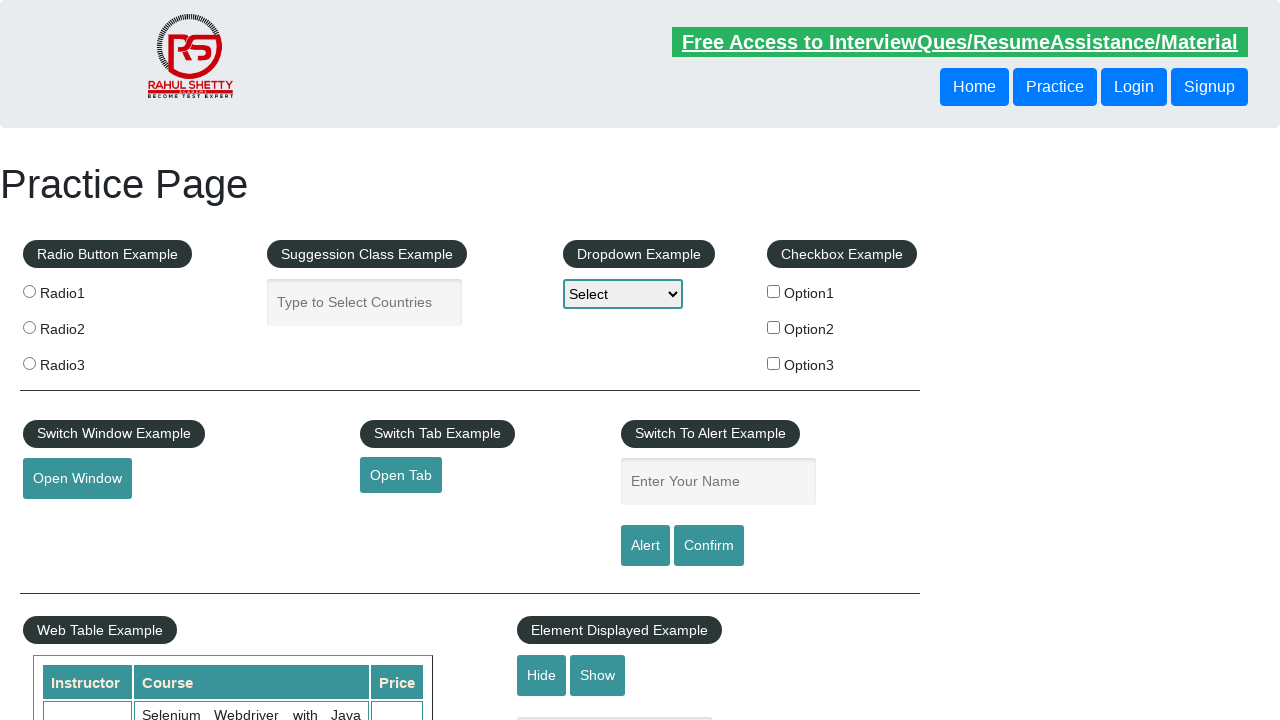

Retrieved text content from table cell at index 0: 'Rahul Shetty'
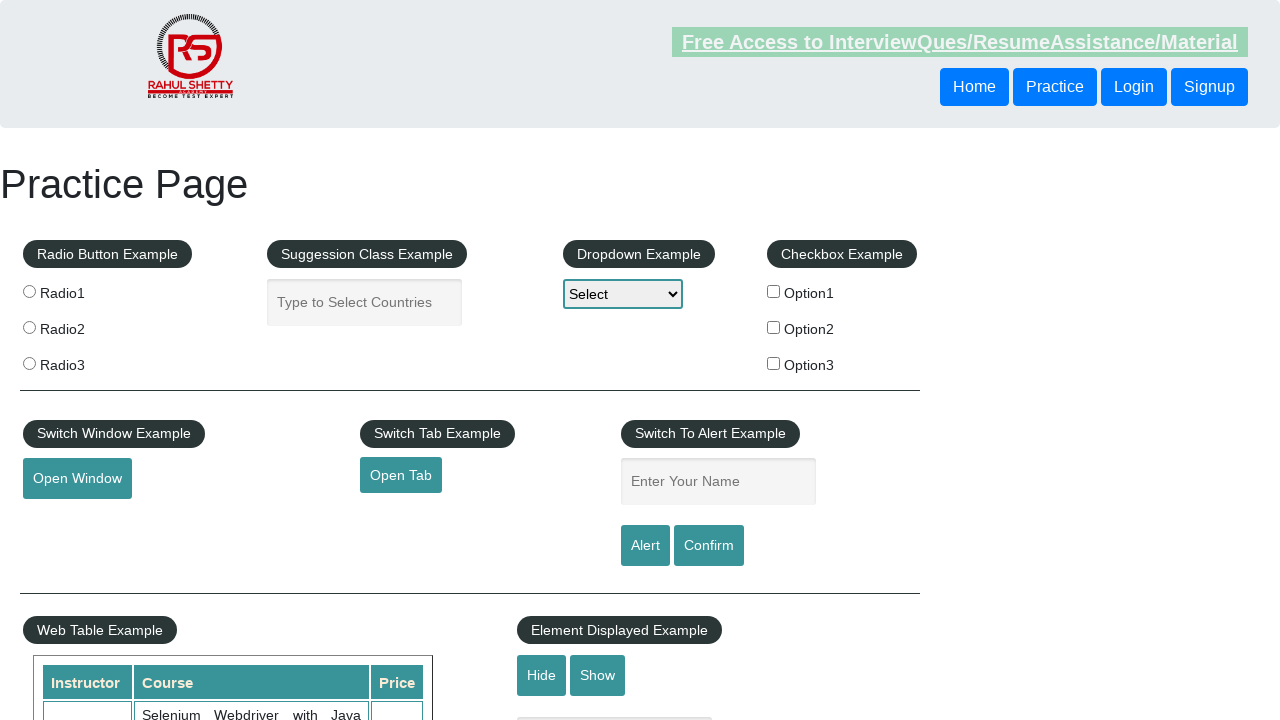

Retrieved text content from table cell at index 1: 'Rahul Shetty'
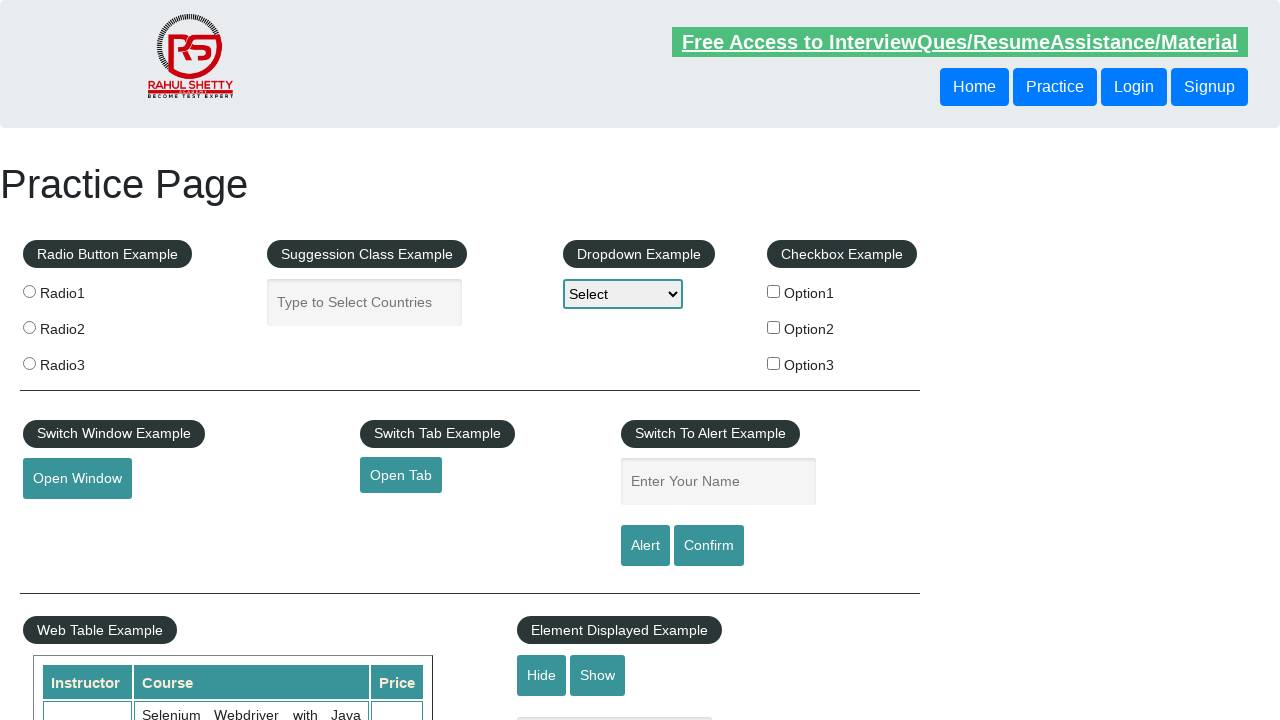

Retrieved text content from table cell at index 2: 'Rahul Shetty'
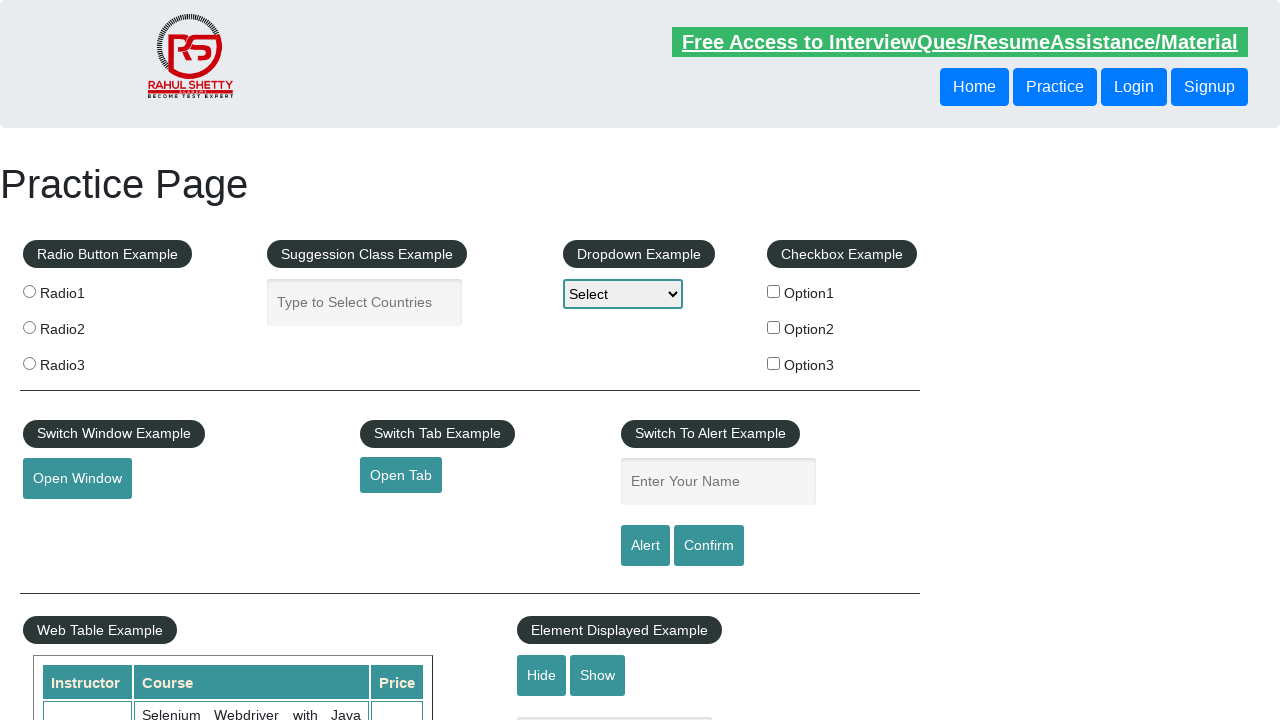

Retrieved text content from table cell at index 3: 'Rahul Shetty'
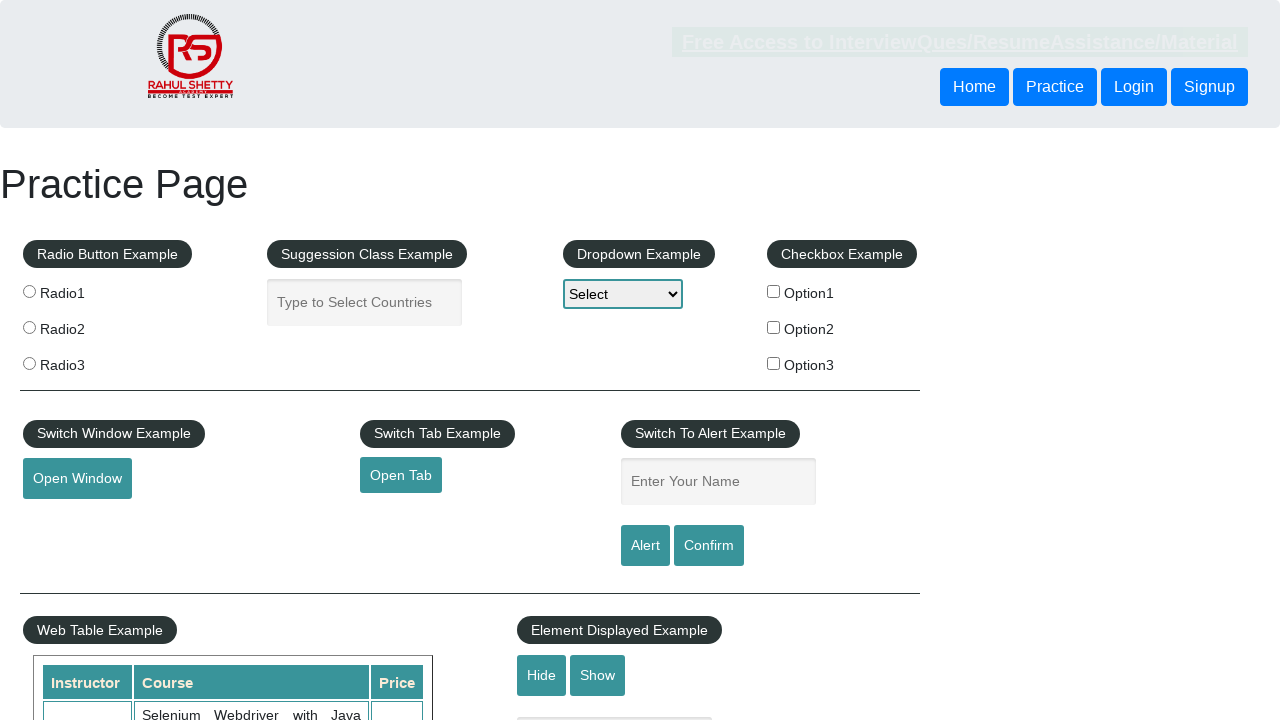

Retrieved text content from table cell at index 4: 'Rahul Shetty'
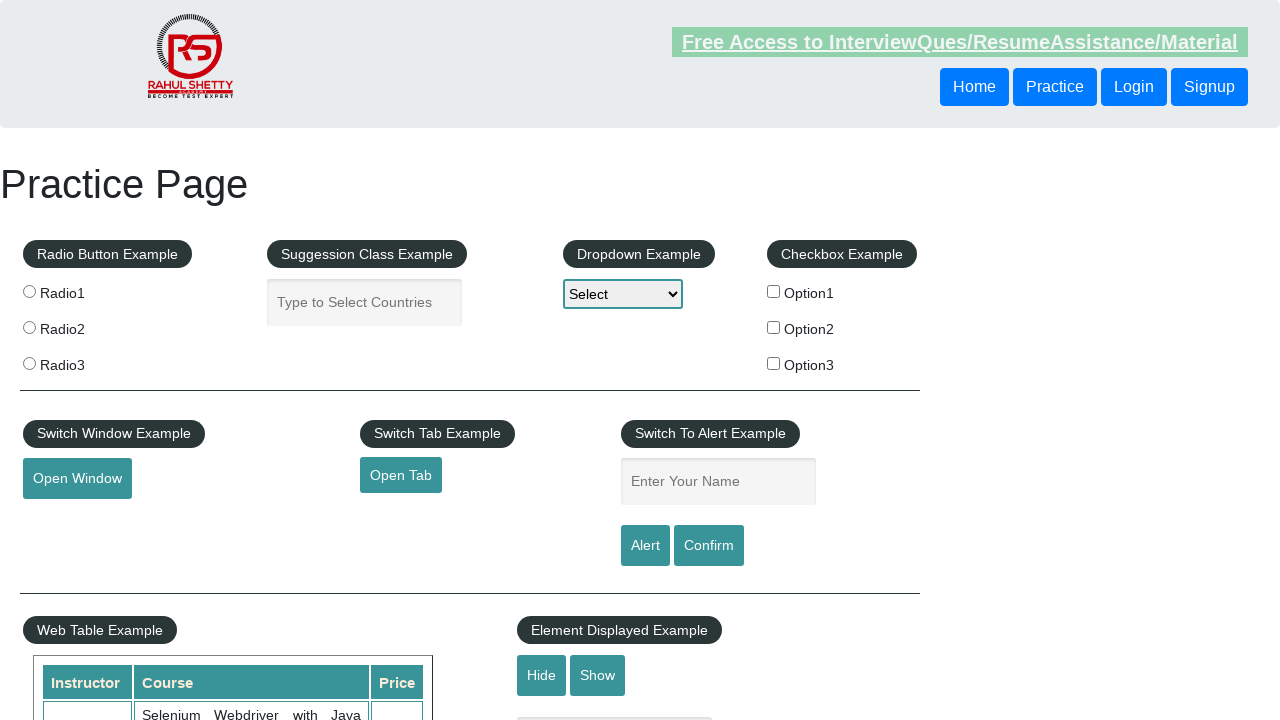

Retrieved text content from table cell at index 5: 'Rahul Shetty'
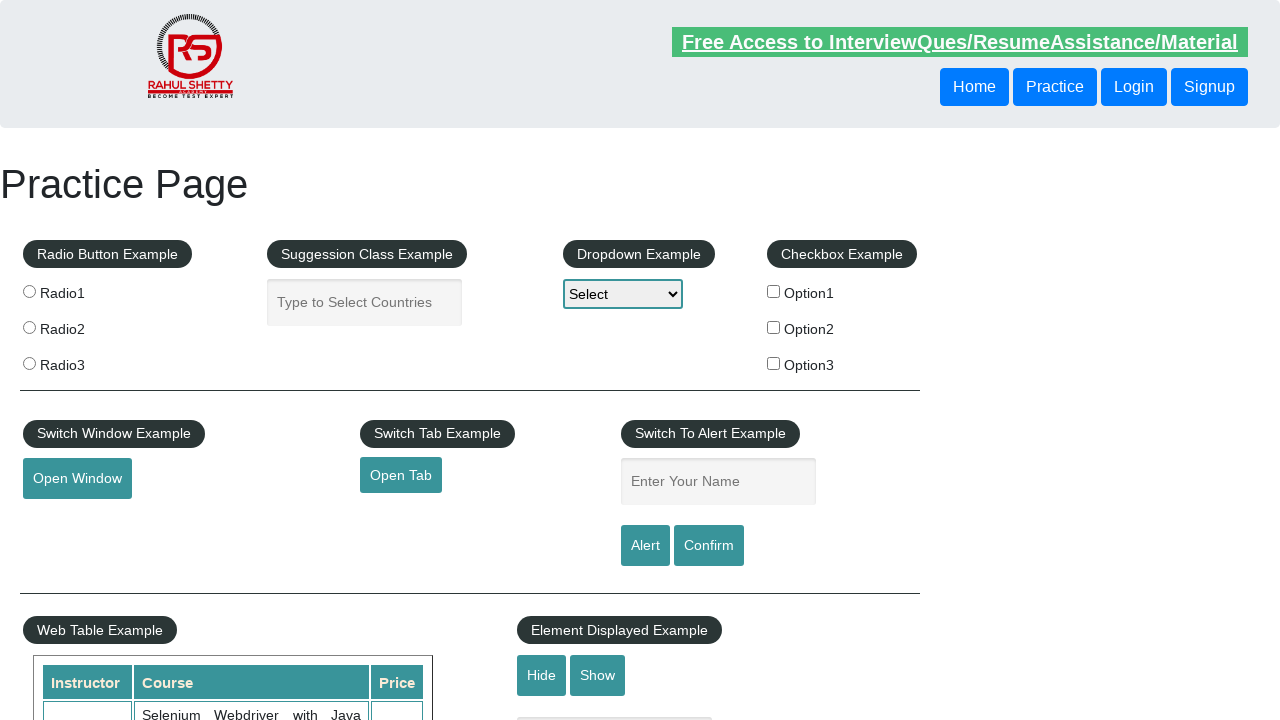

Retrieved text content from table cell at index 6: 'Rahul Shetty'
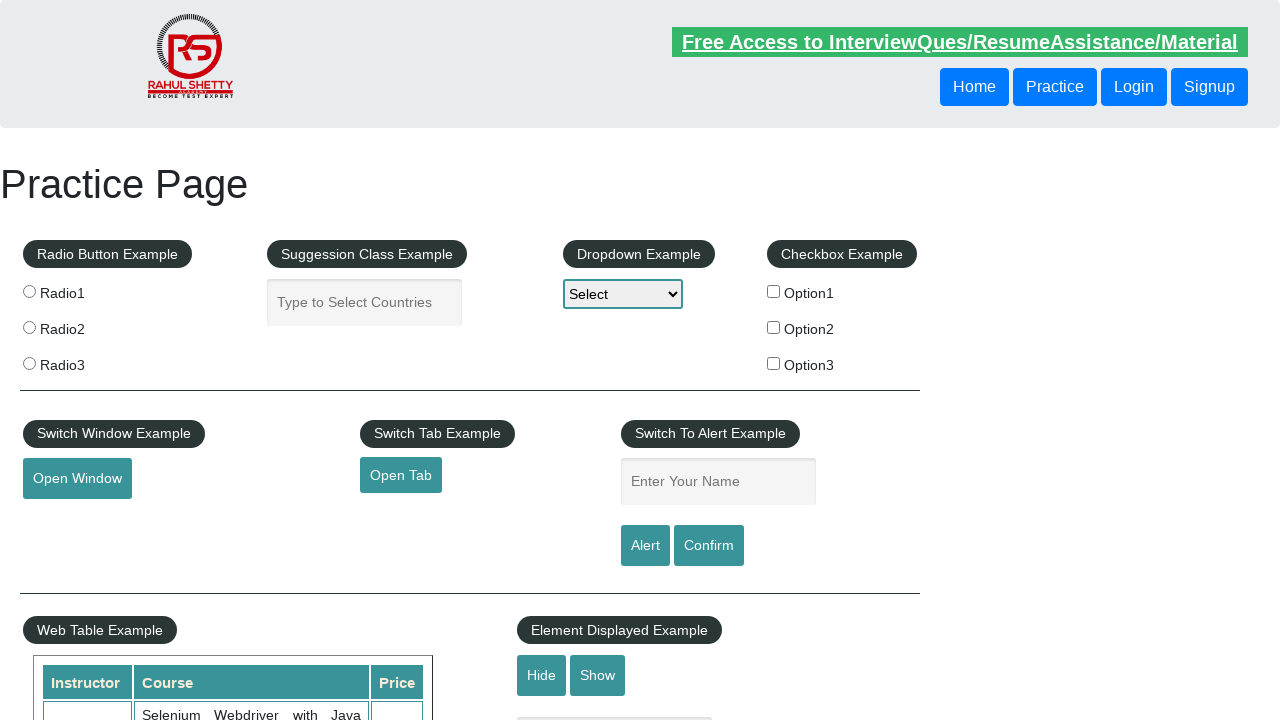

Retrieved text content from table cell at index 7: 'Rahul Shetty'
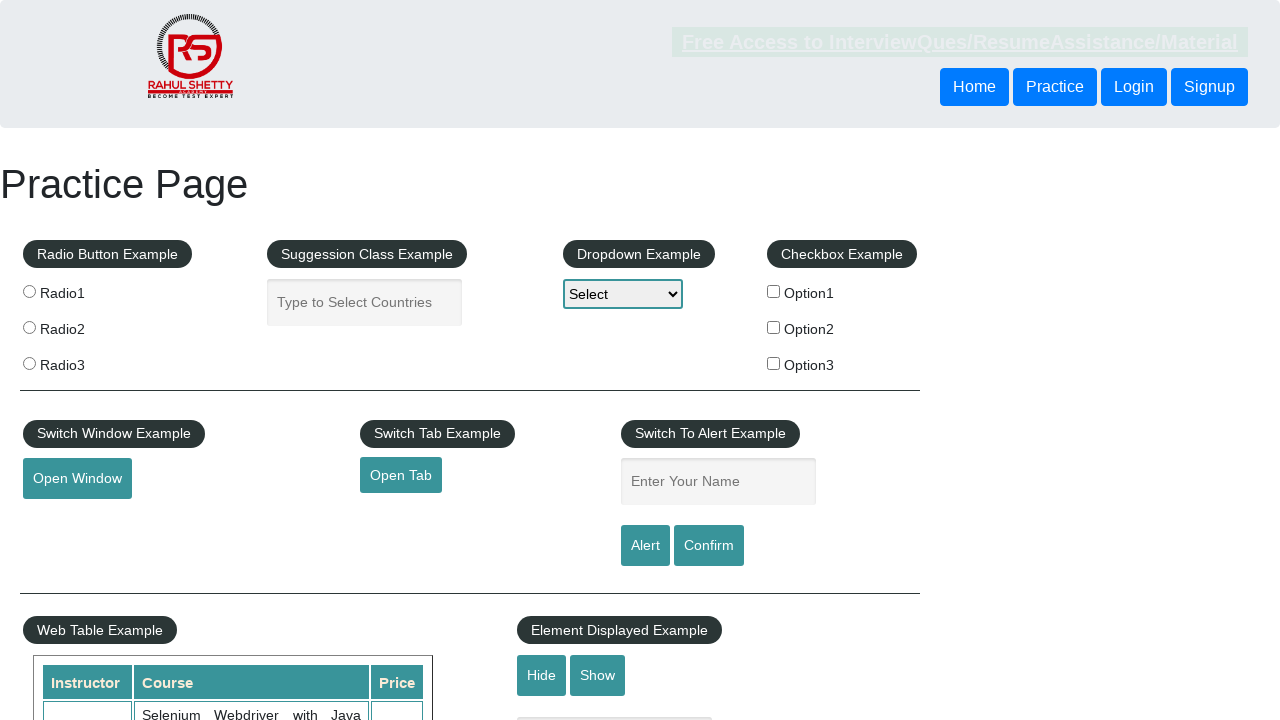

Retrieved text content from table cell at index 8: 'Rahul Shetty'
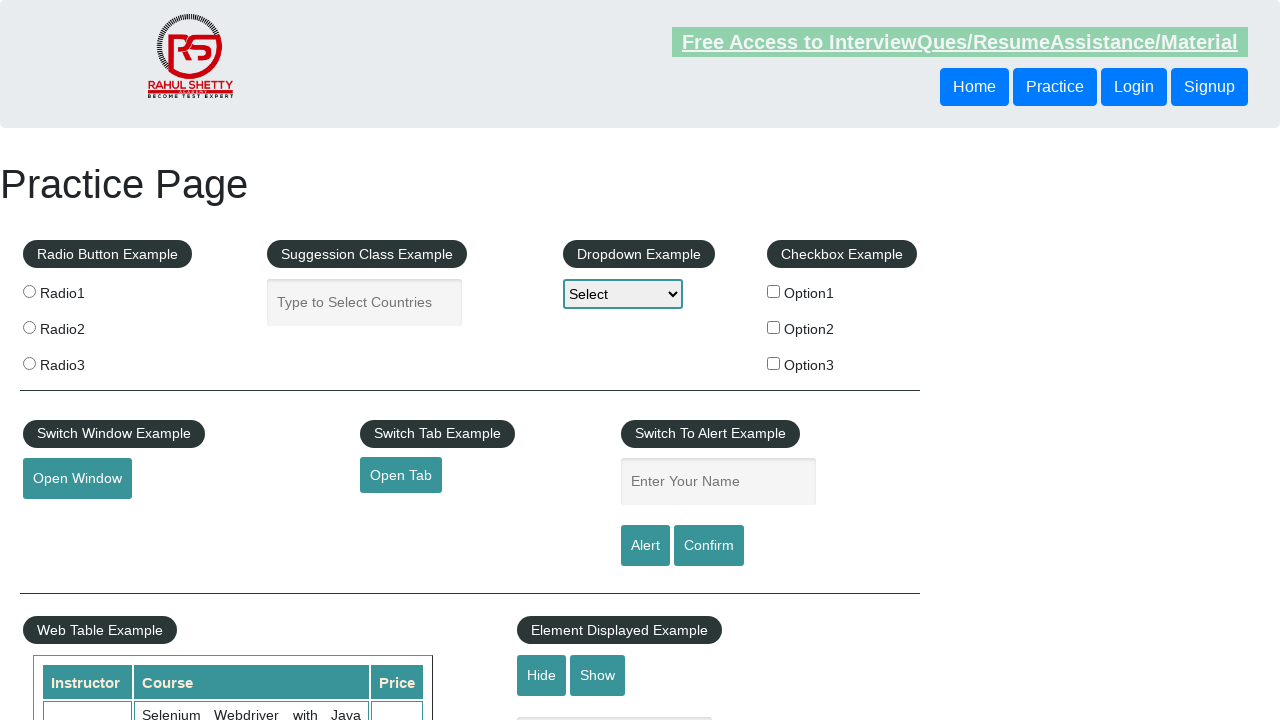

Retrieved text content from table cell at index 9: 'Rahul Shetty'
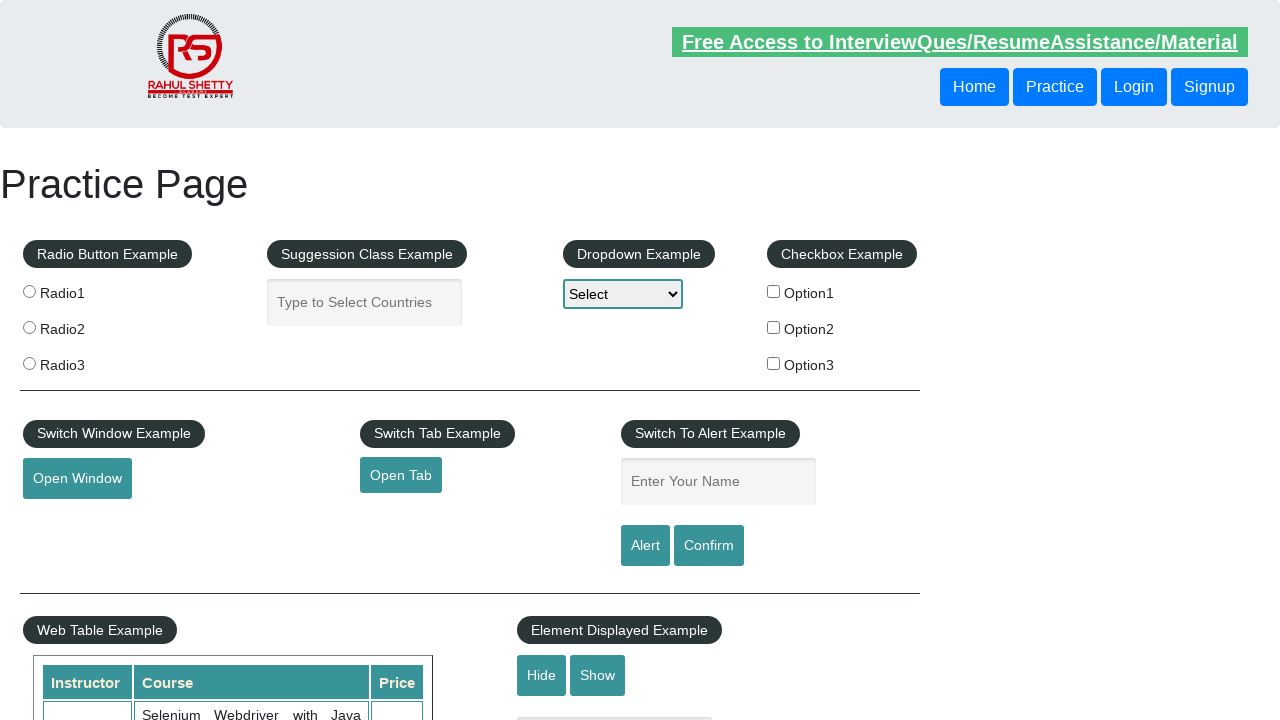

Retrieved text content from table cell at index 10: 'Alex'
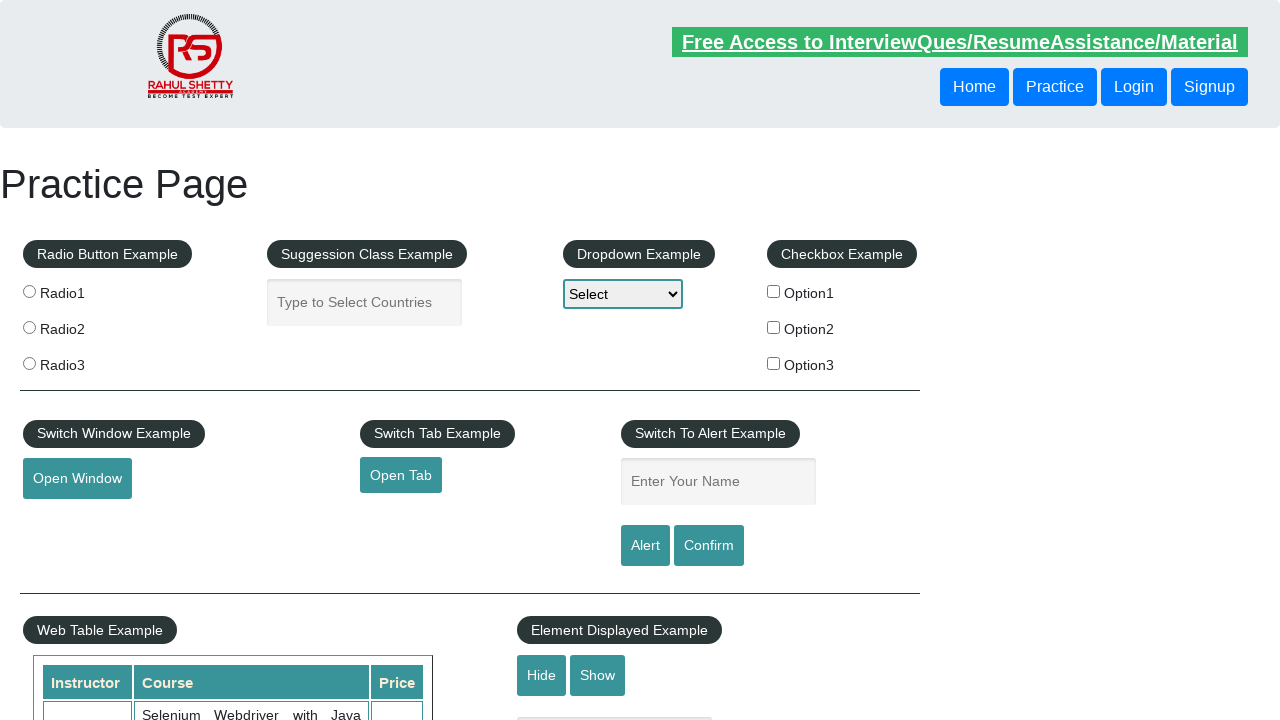

Retrieved text content from table cell at index 11: 'Ben'
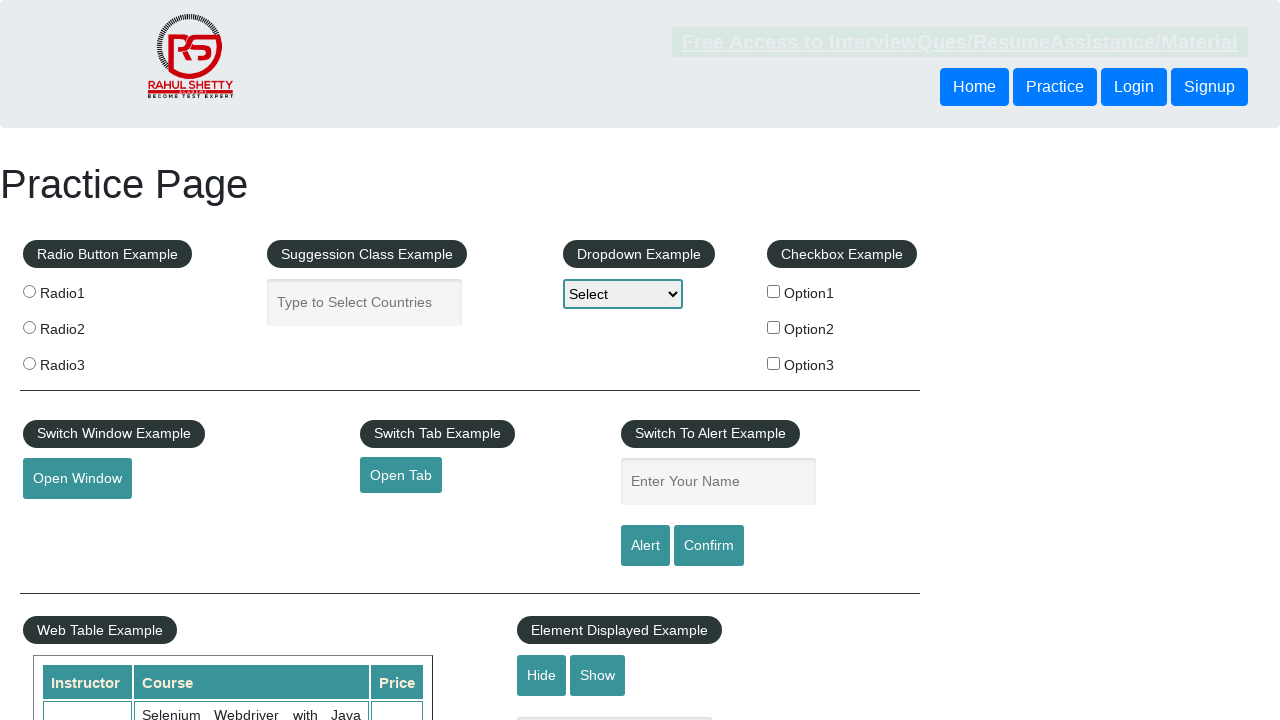

Located the position cell (second column) for the row containing 'Ben'
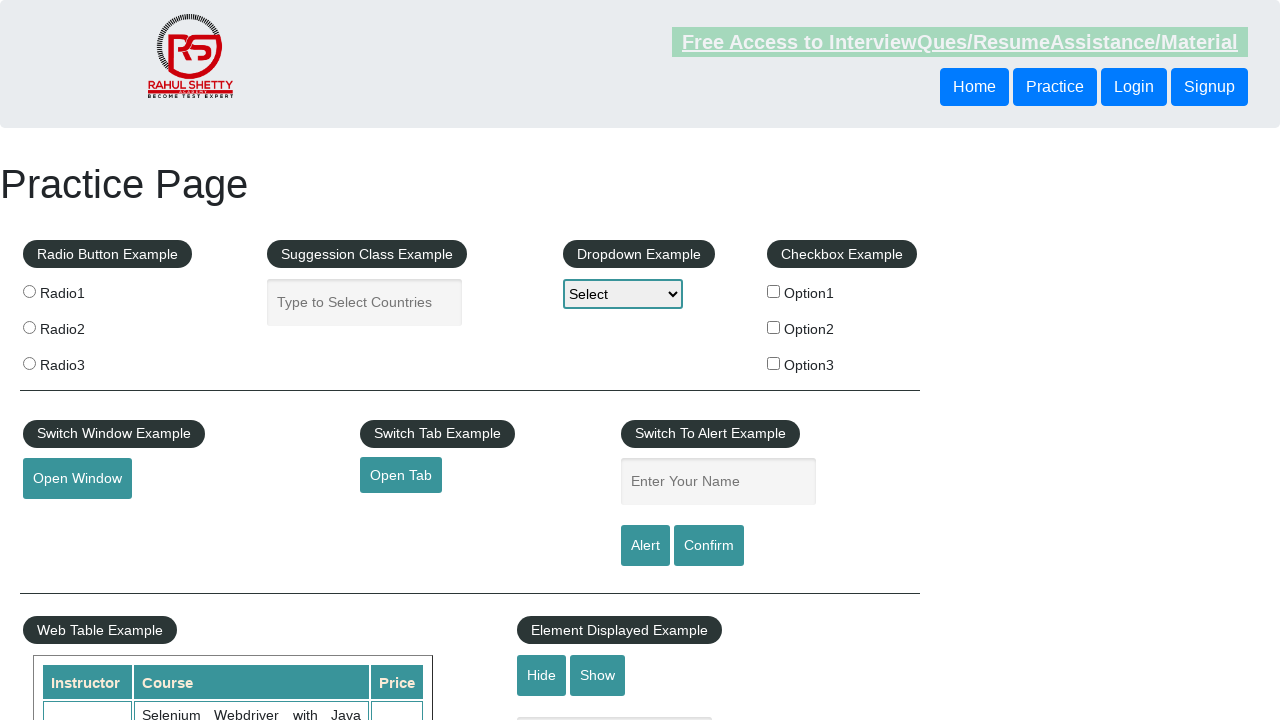

Retrieved position text: 'Mechanic'
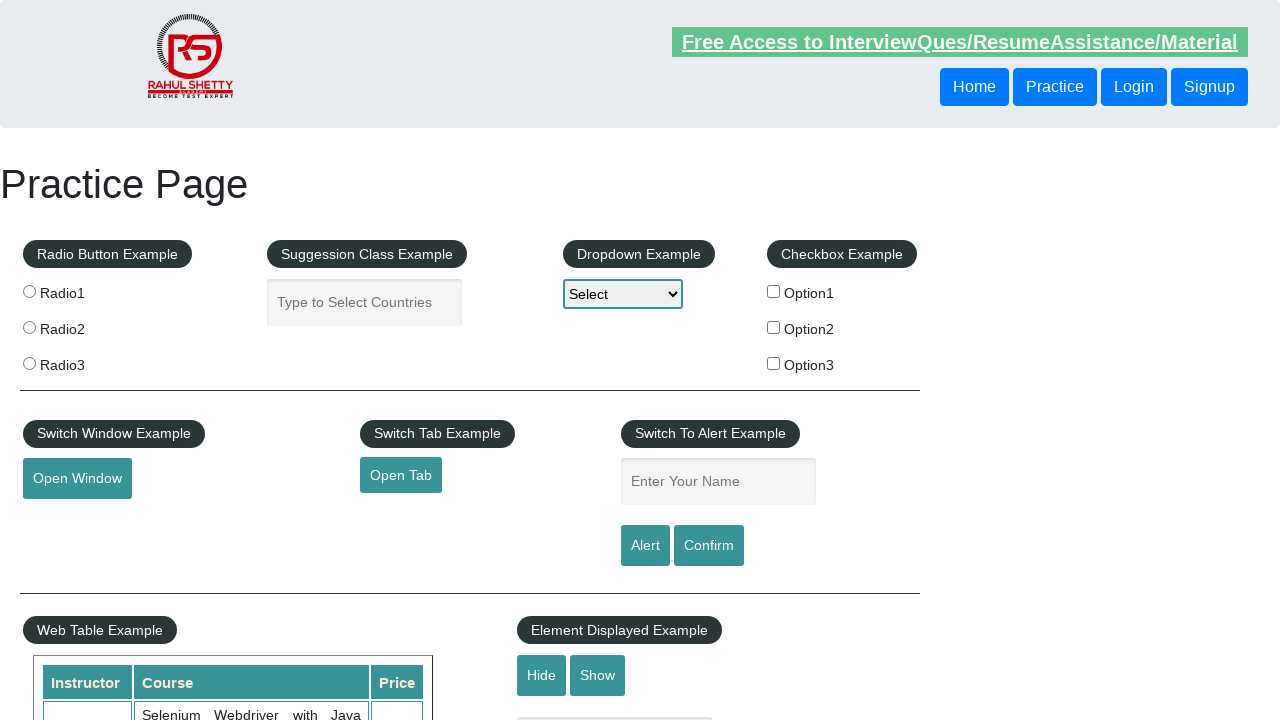

Assertion passed: position value is 'Mechanic' as expected
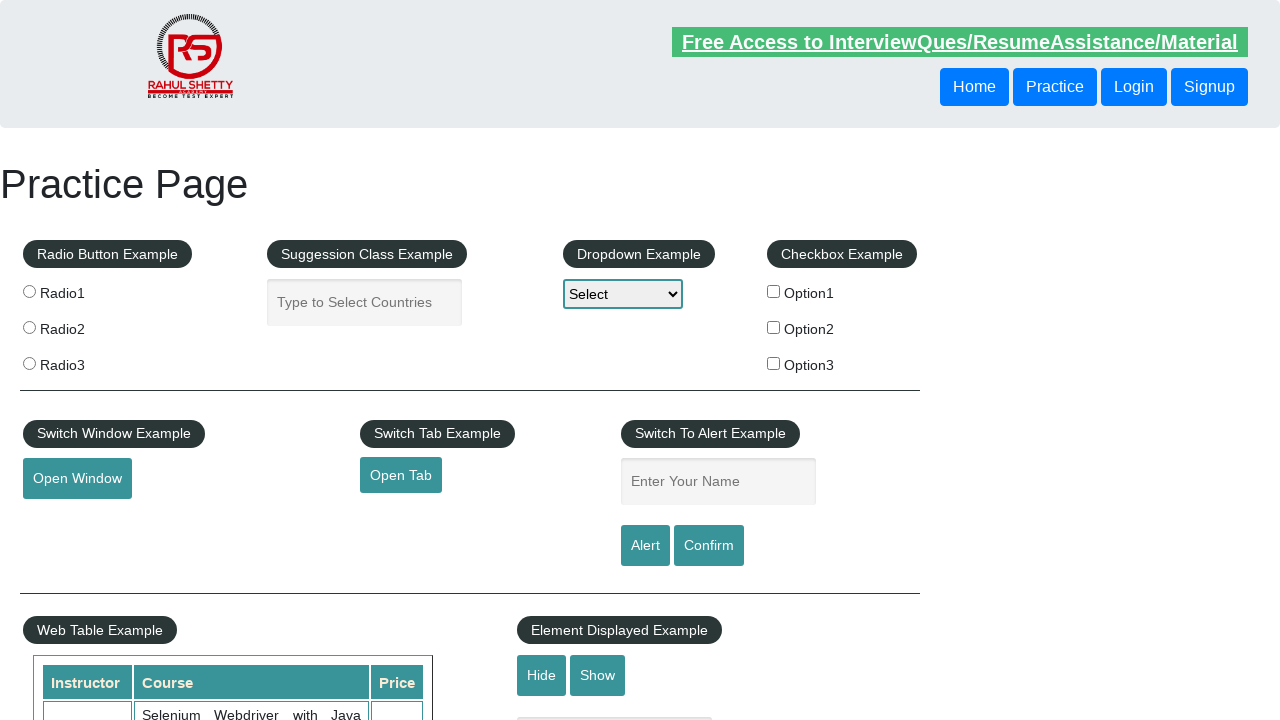

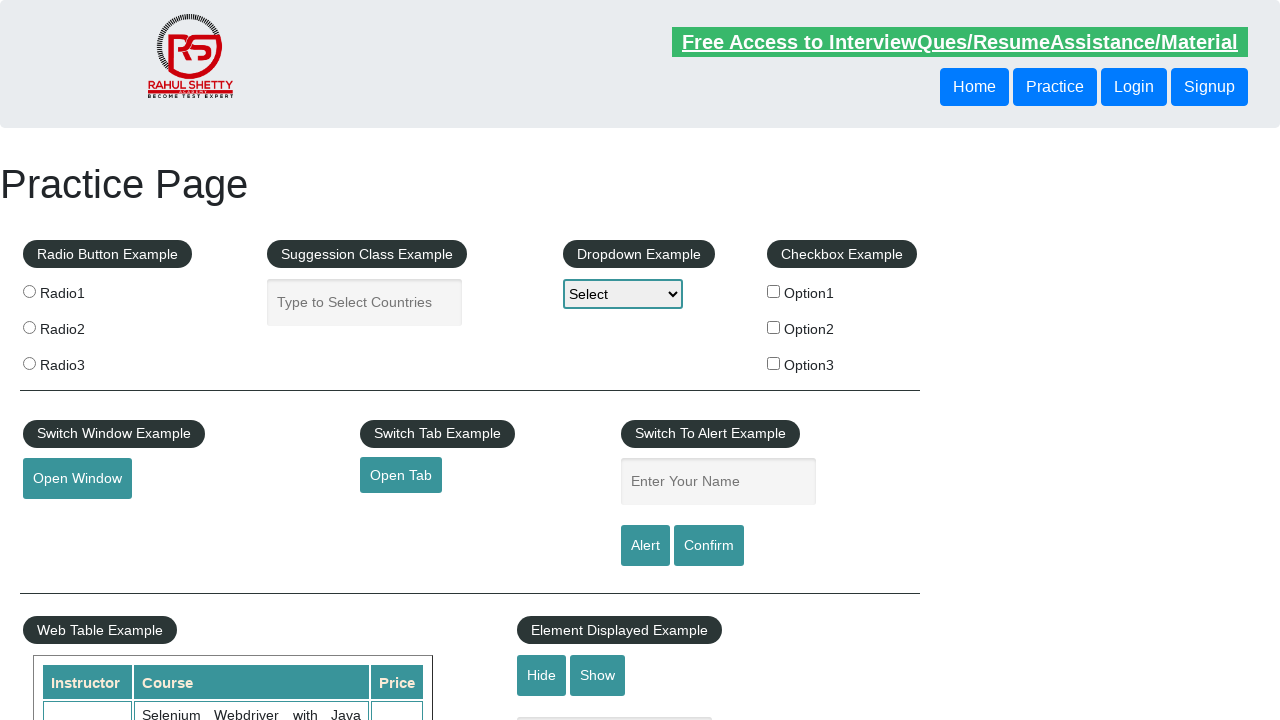